Tests AJAX functionality by clicking a button and waiting for dynamically loaded content to appear

Starting URL: http://uitestingplayground.com/ajax

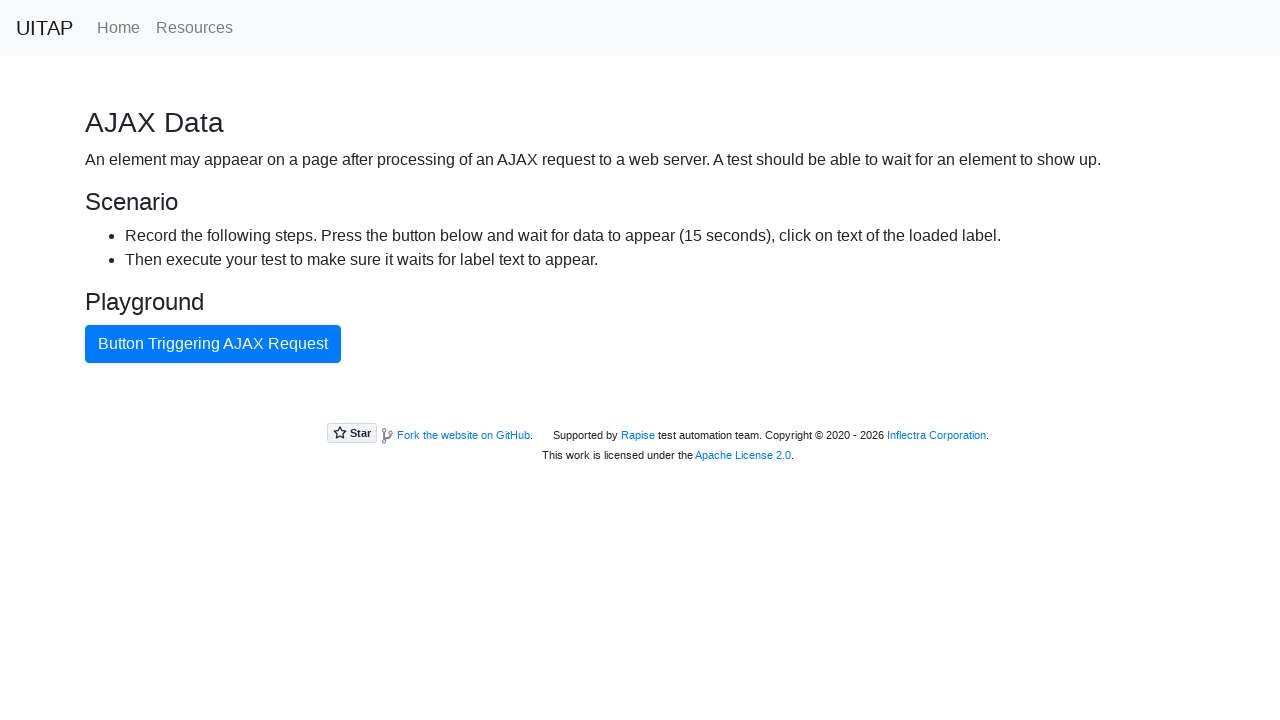

Clicked the blue AJAX button to trigger request at (213, 344) on #ajaxButton
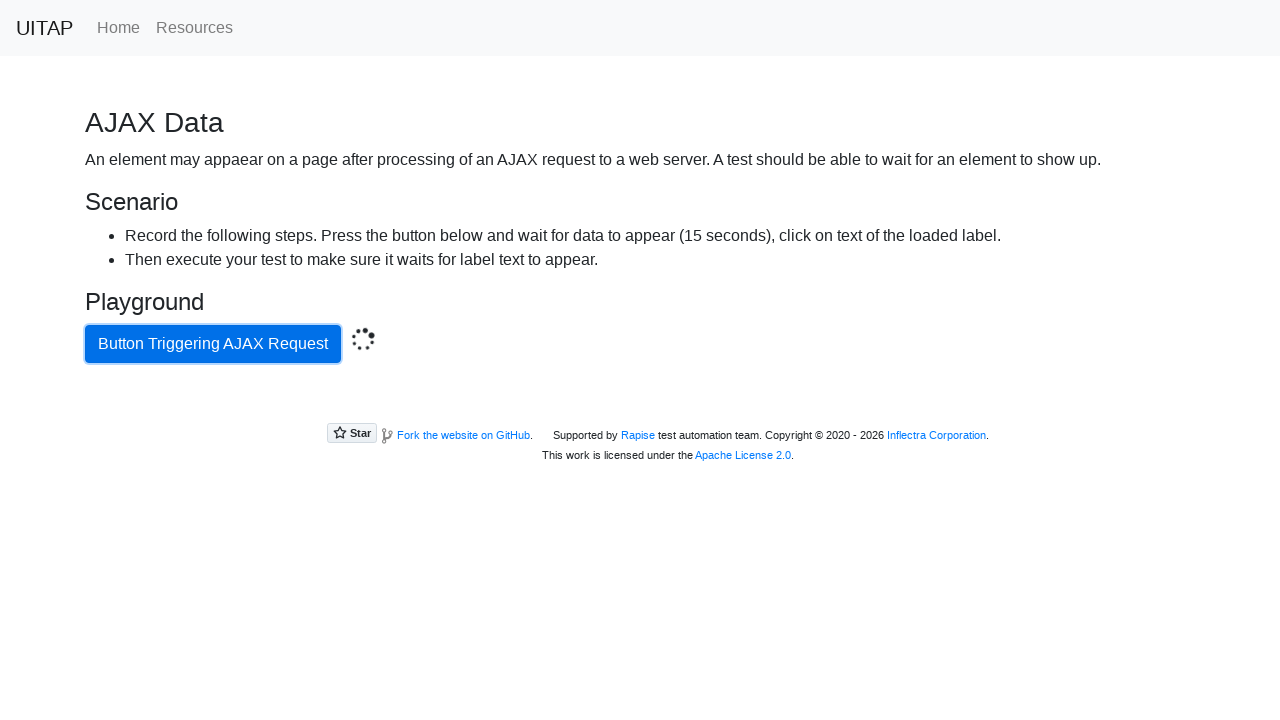

Waited for success message to appear (AJAX request completed)
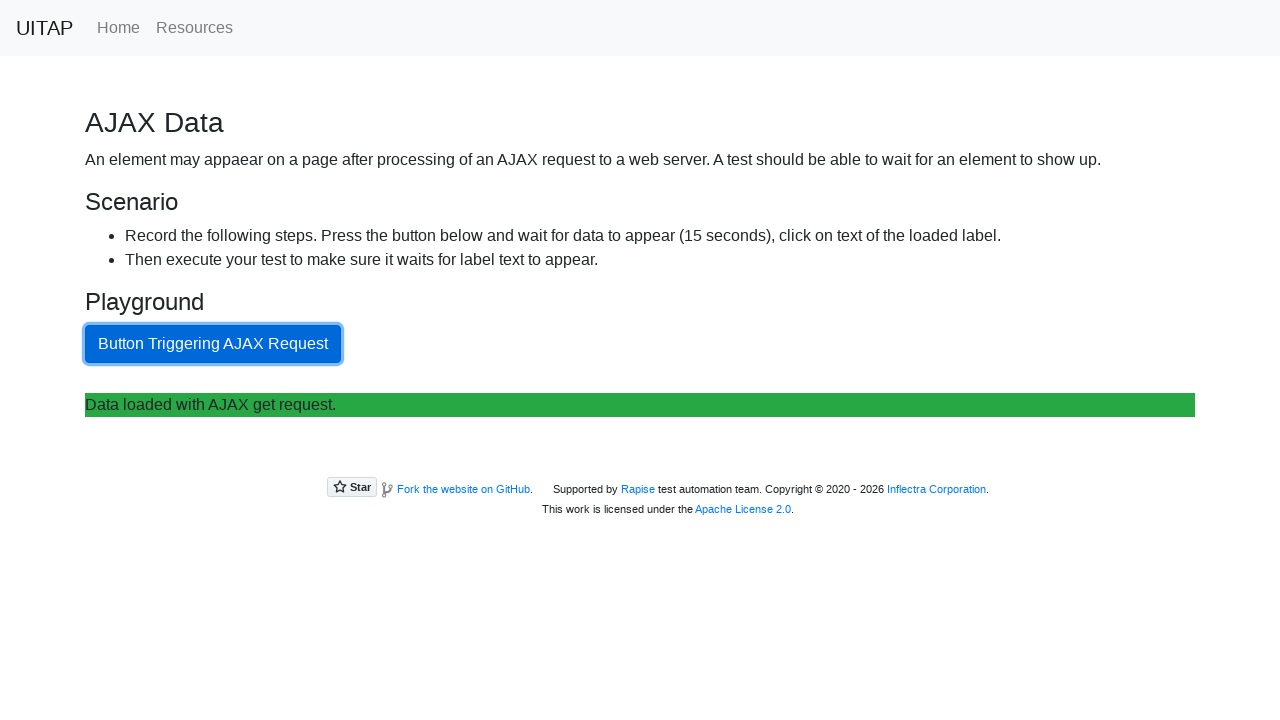

Retrieved success message text: Data loaded with AJAX get request.
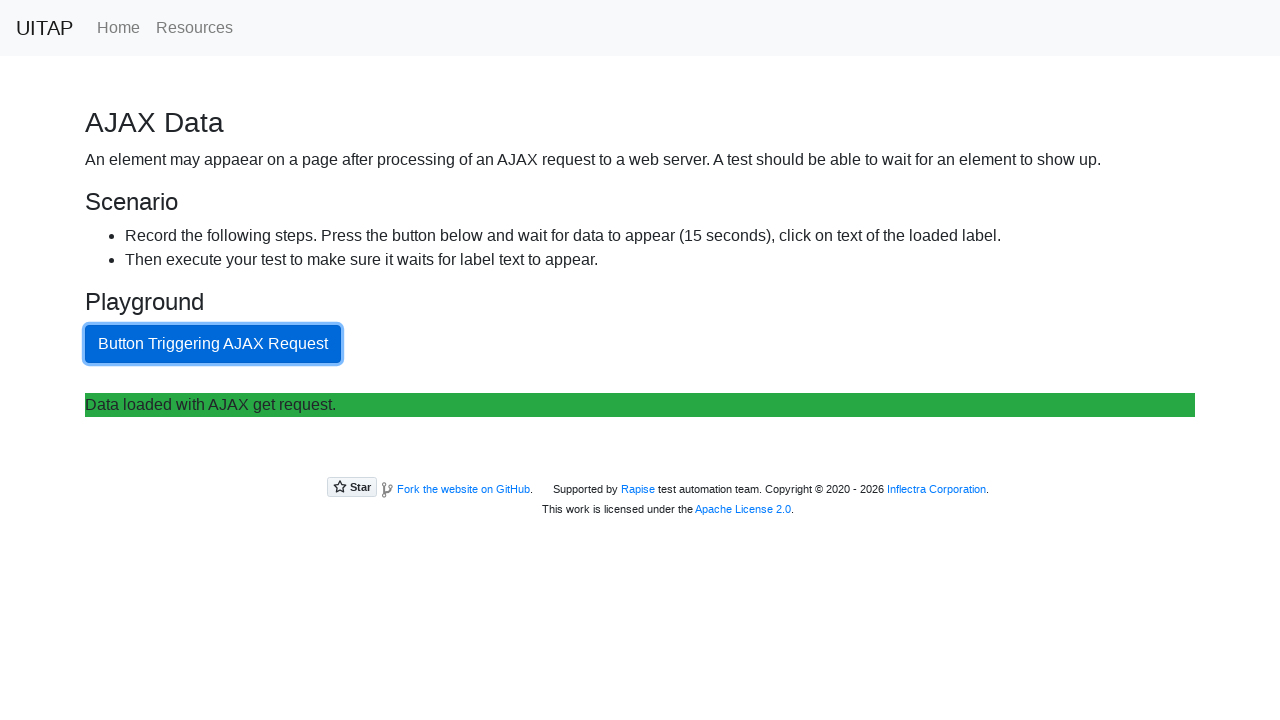

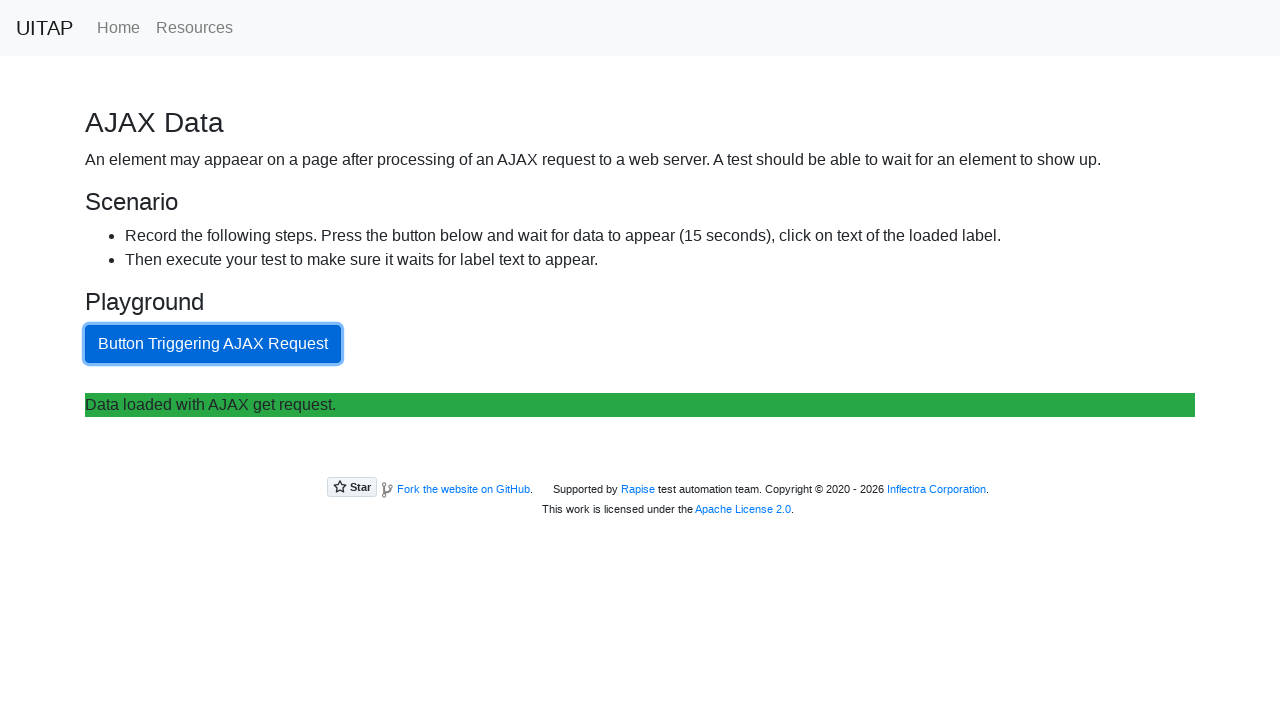